Tests file upload and submission on the-internet.herokuapp.com by uploading a file and verifying the success message

Starting URL: https://the-internet.herokuapp.com/upload

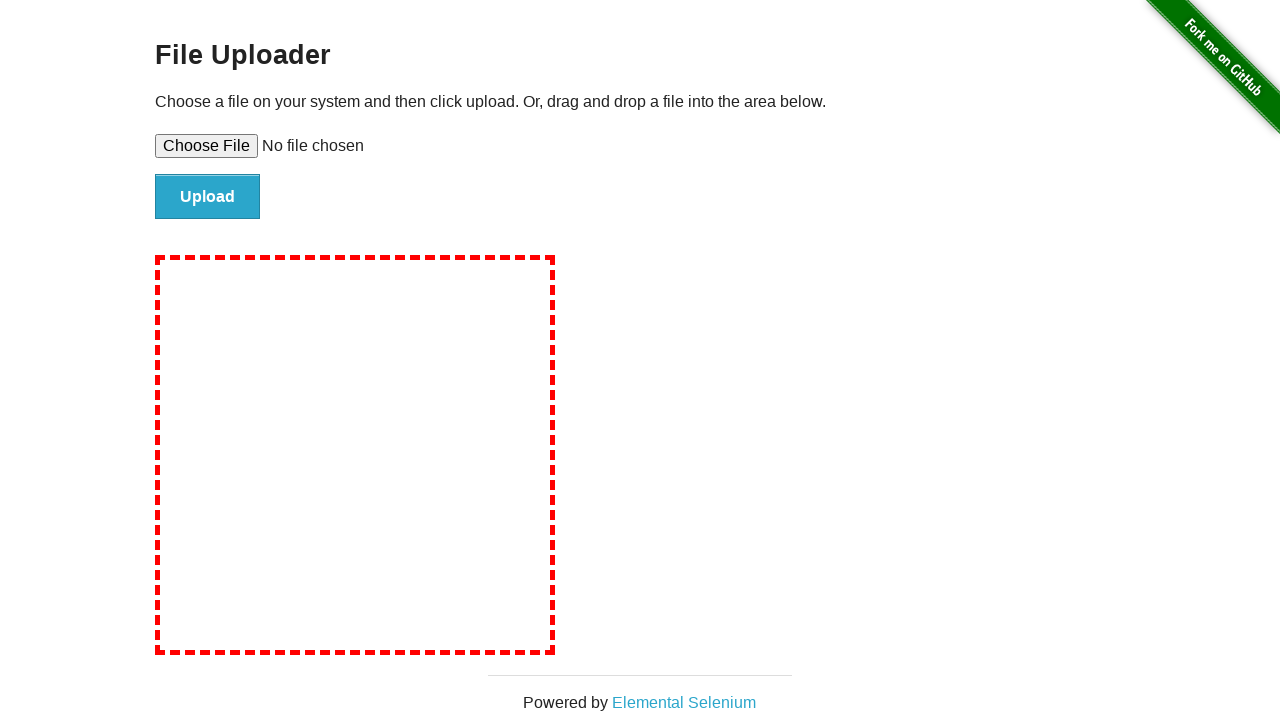

Set input file to TestDocument.pdf with PDF content buffer
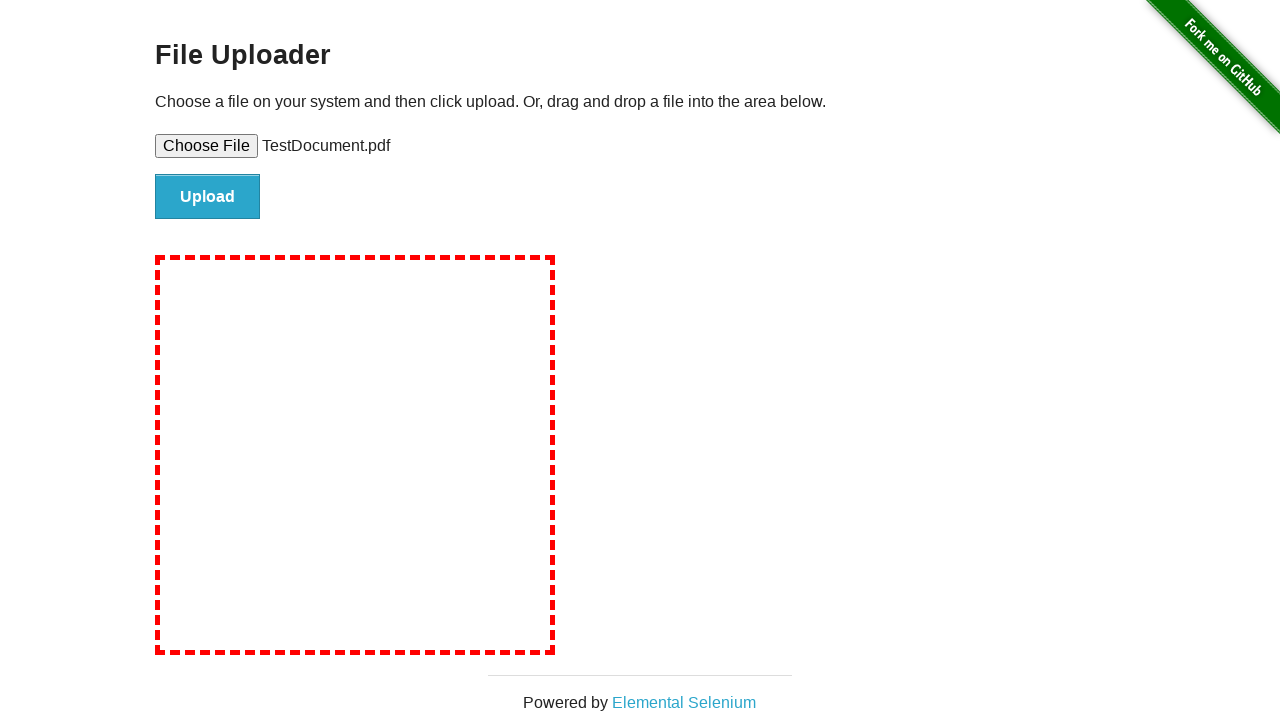

Clicked file submit button to upload the file at (208, 197) on #file-submit
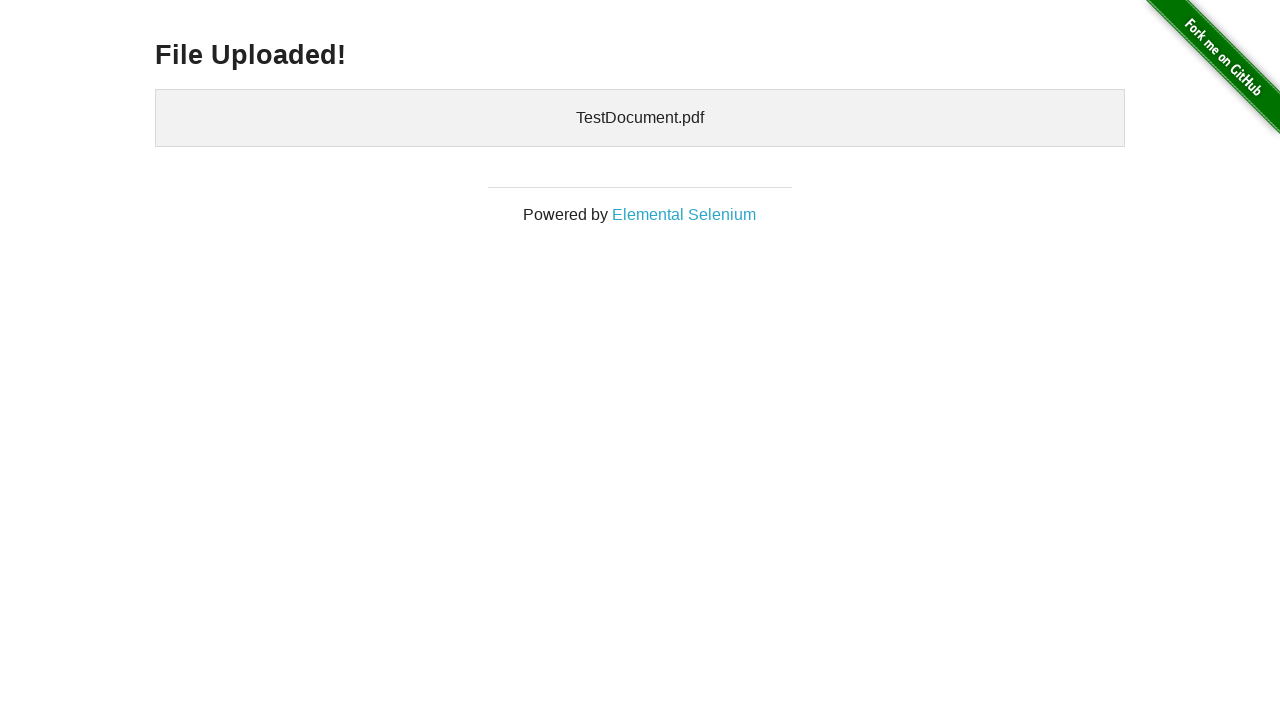

Verified success message 'File Uploaded!' is displayed
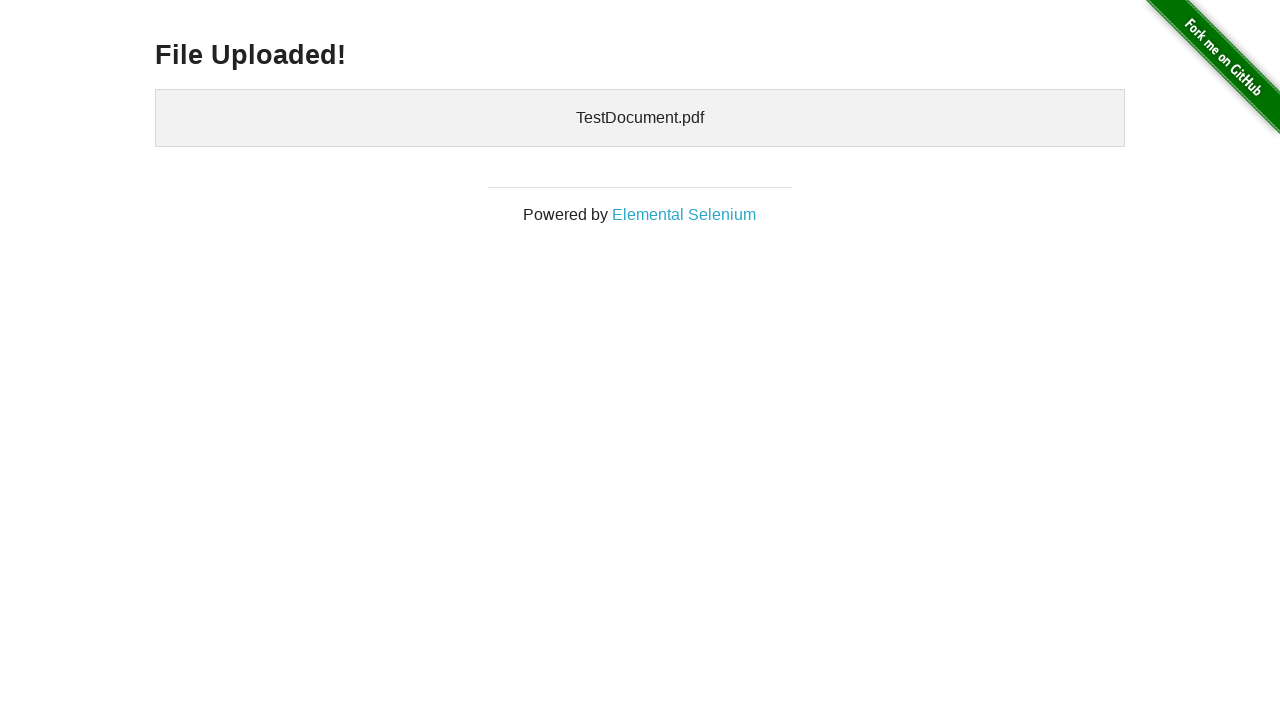

Verified uploaded filename 'TestDocument.pdf' is displayed
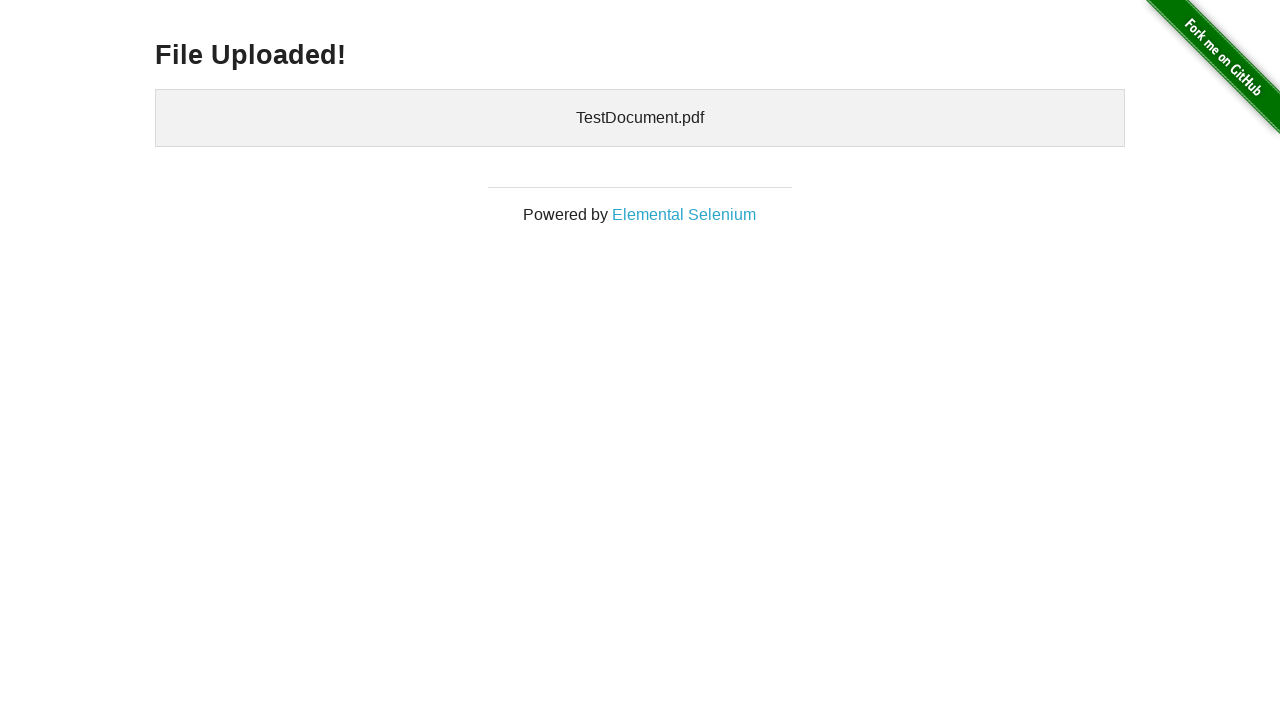

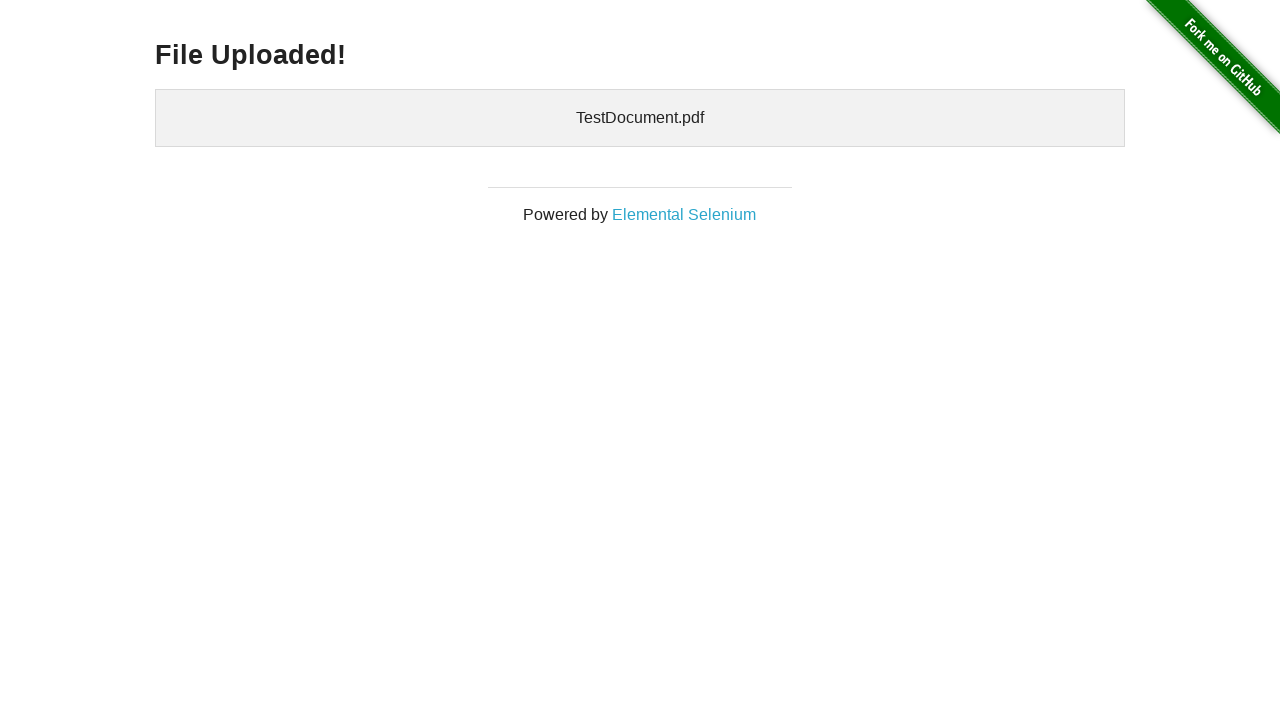